Tests filling out first name and last name fields in a form controller exercise page

Starting URL: https://atidcollege.co.il/Xamples/ex_controllers.html

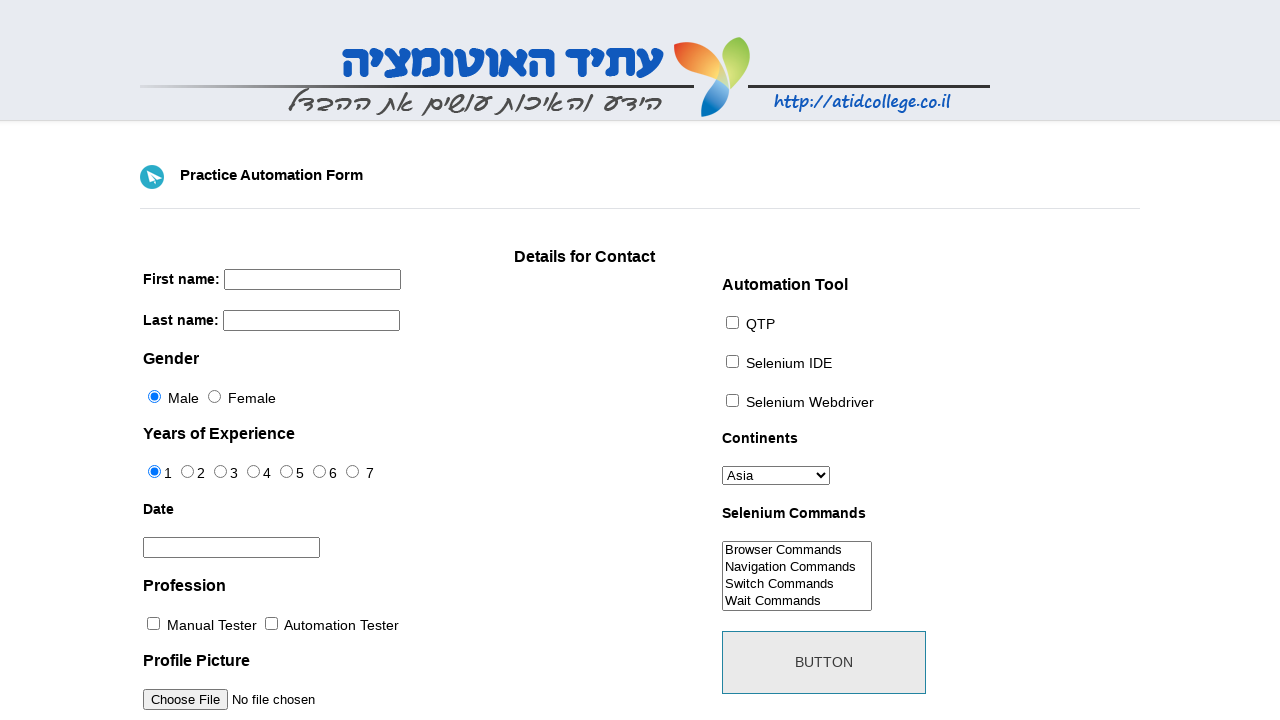

Filled first name field with 'Avivit' on input[name='firstname']
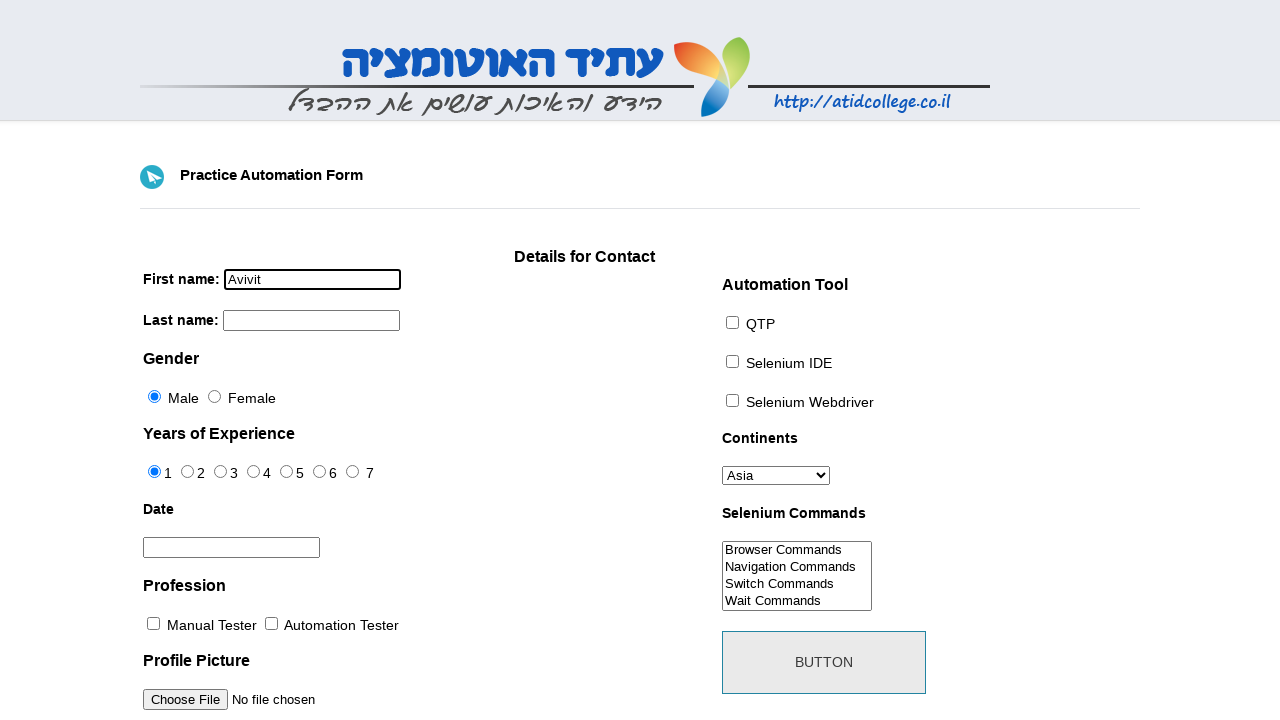

Filled last name field with 'Bachar' on input[name='lastname']
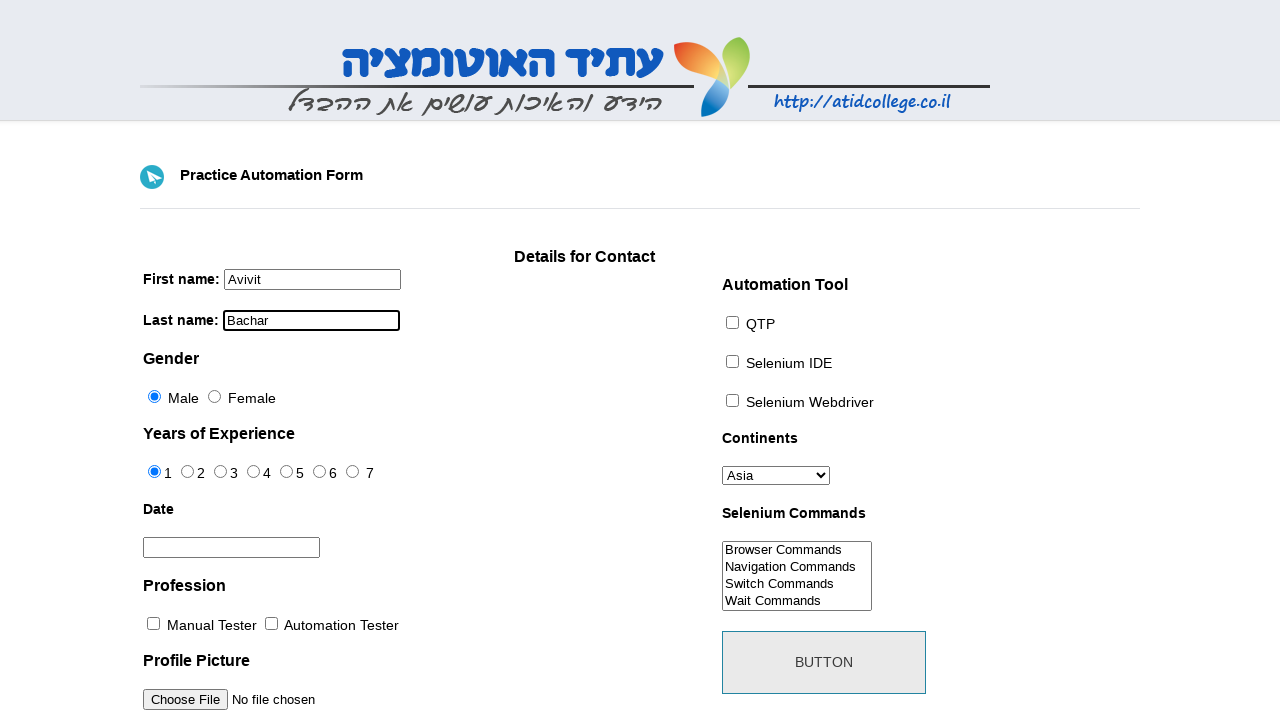

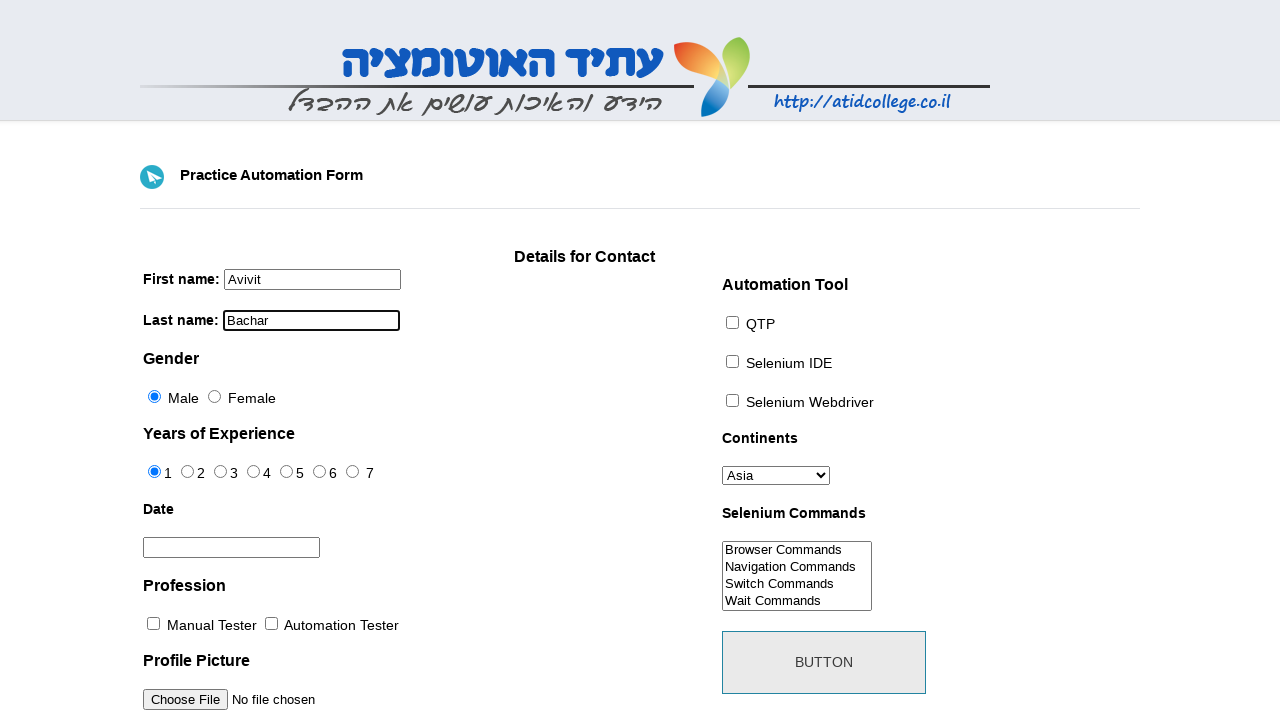